Tests alert handling functionality by clicking an alert button and accepting the alert dialog

Starting URL: https://demoqa.com/alerts

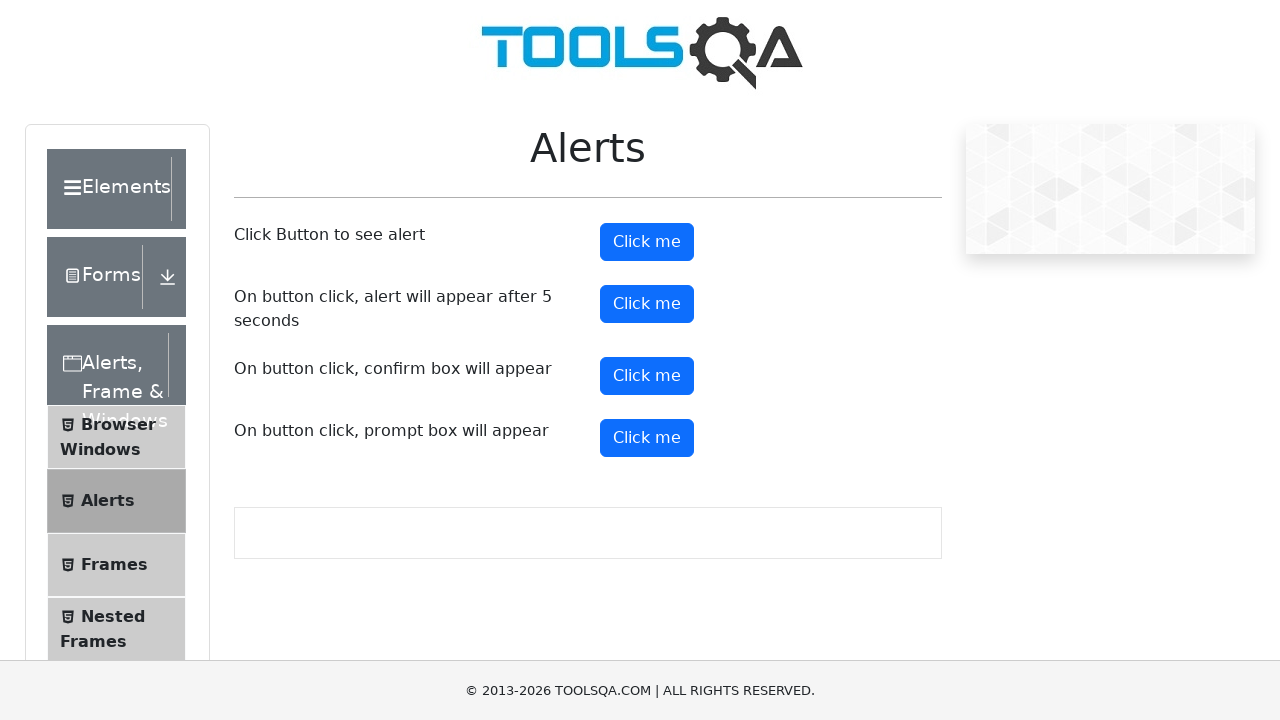

Clicked alert button to trigger alert dialog at (647, 242) on #alertButton
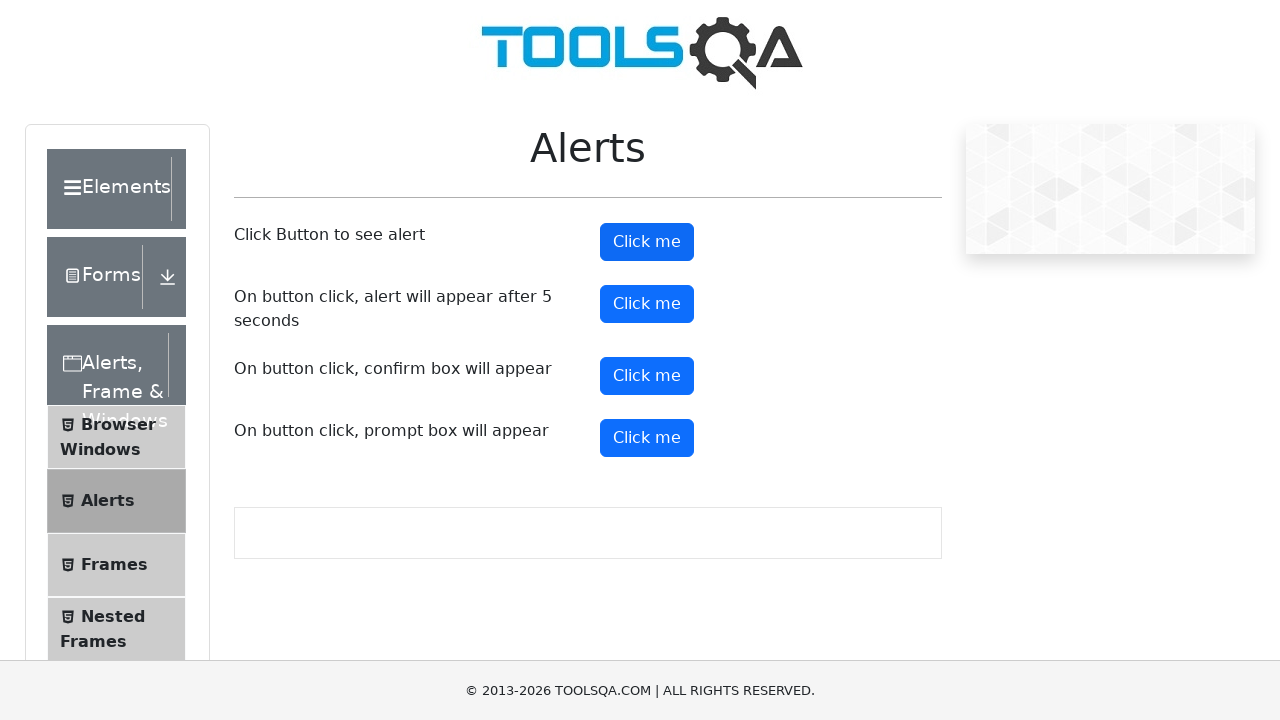

Set up dialog handler to accept alerts
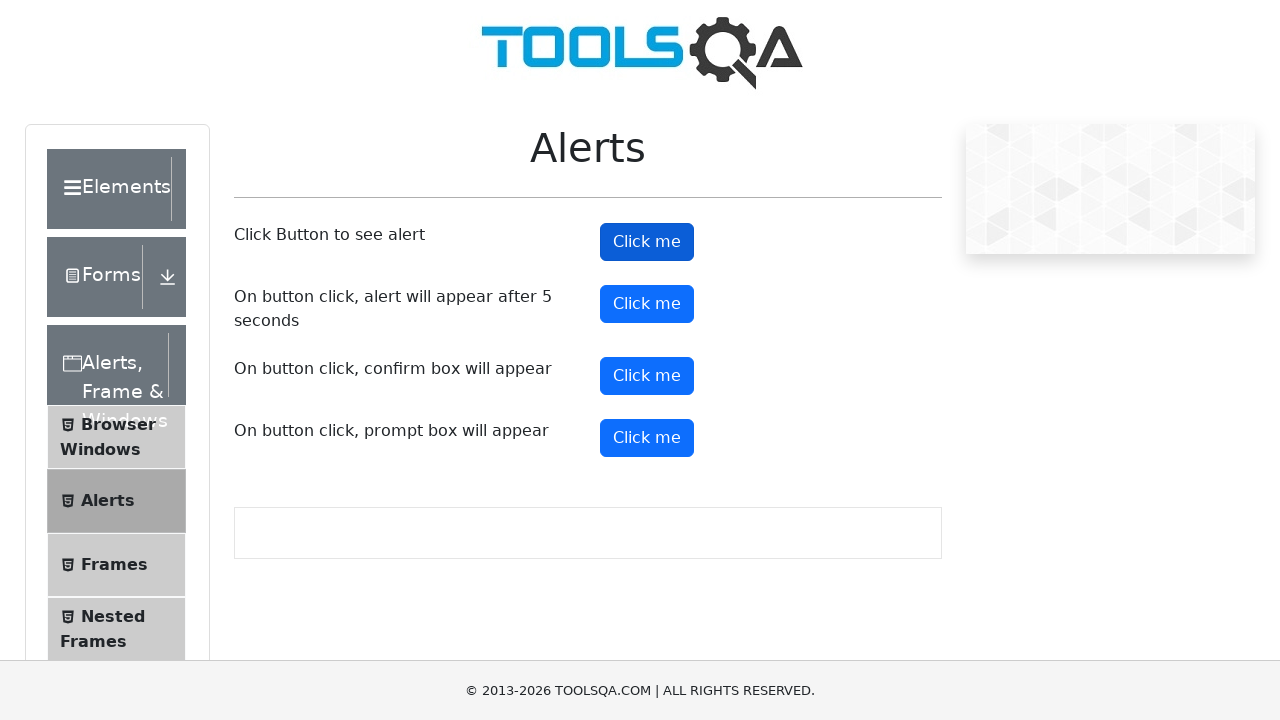

Evaluated JavaScript to trigger pending dialogs
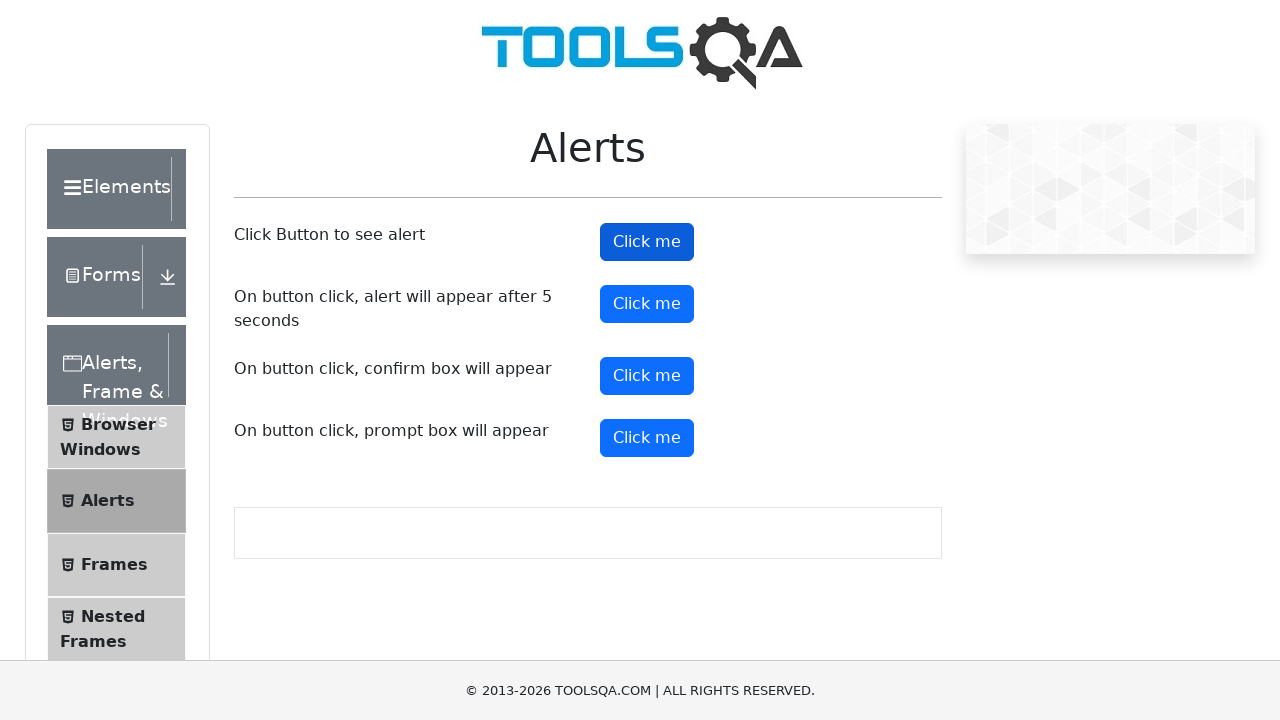

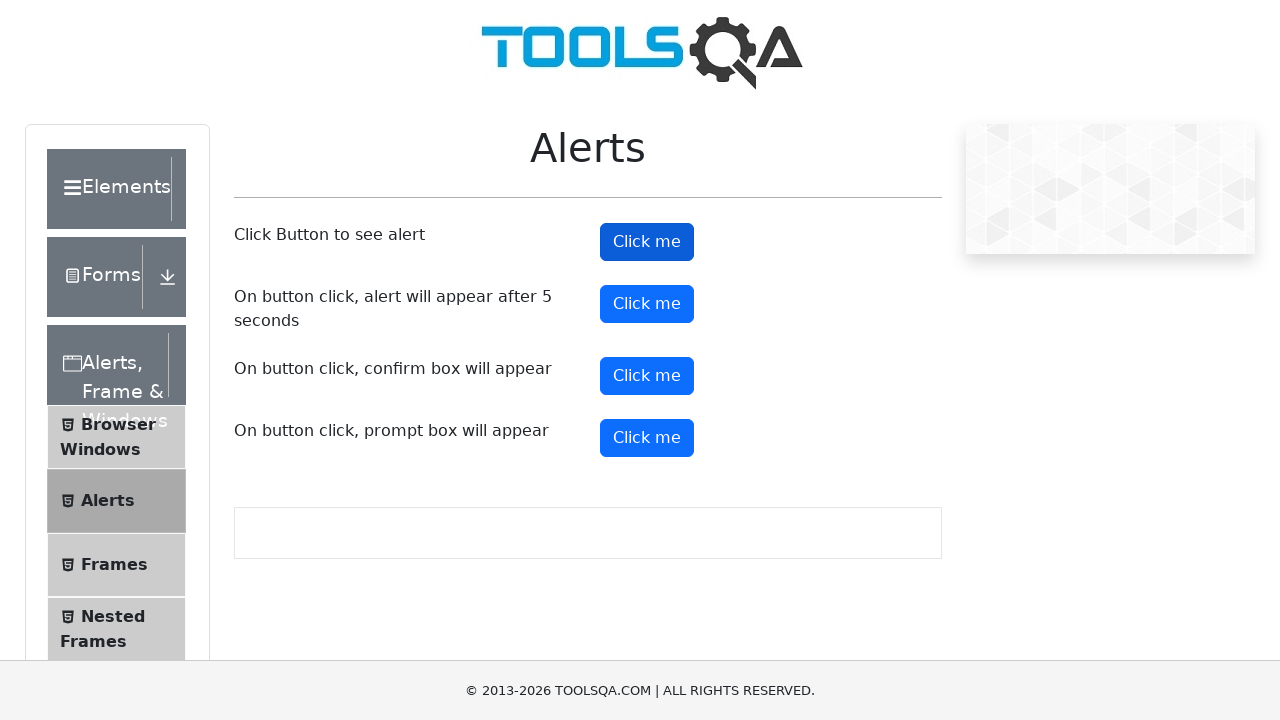